Navigates to the Box Office Mojo page for 2020 worldwide box office data and waits for the page to load.

Starting URL: https://www.boxofficemojo.com/year/world/2020/?ref_=bo_lnav_hm_shrt

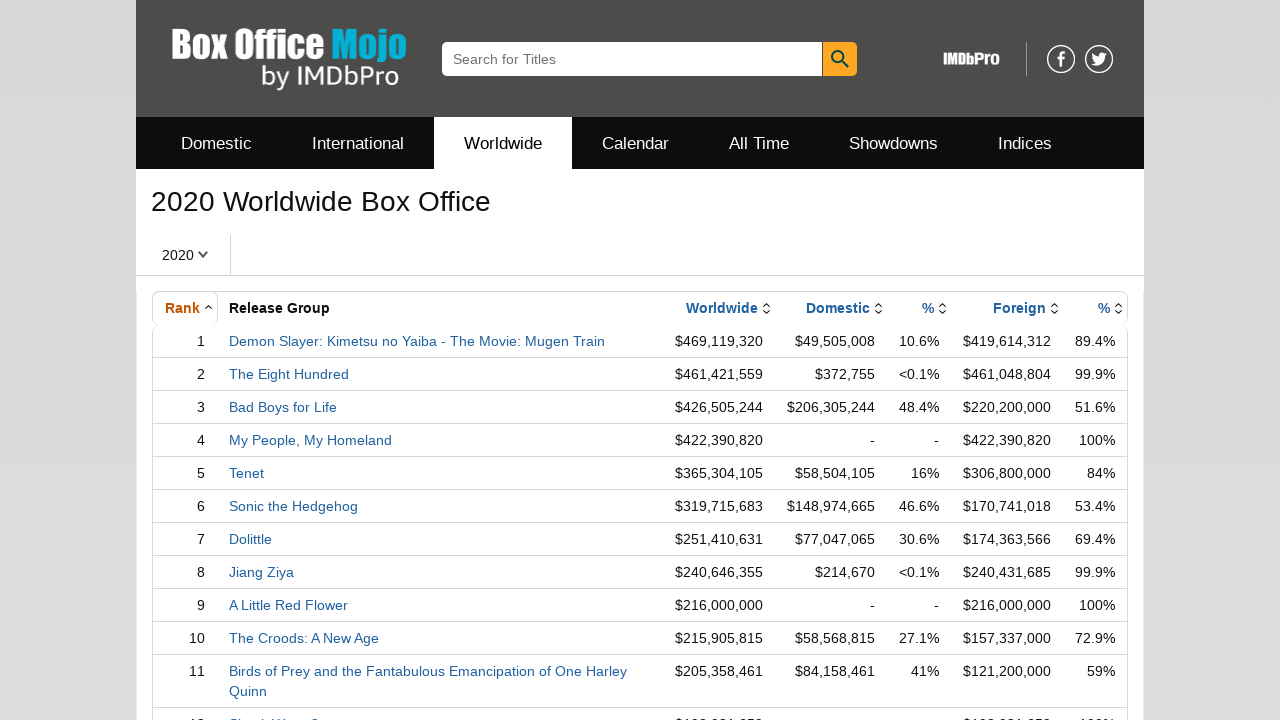

Navigated to Box Office Mojo 2020 worldwide box office page
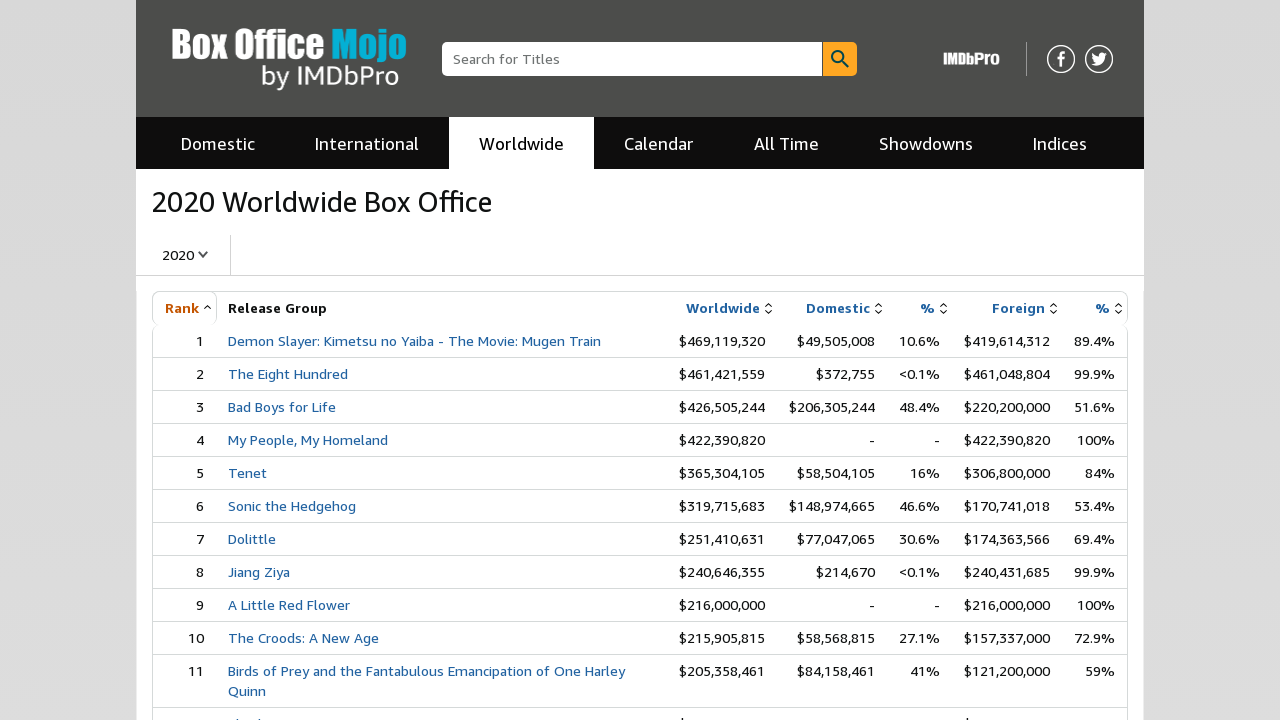

Page reached networkidle load state
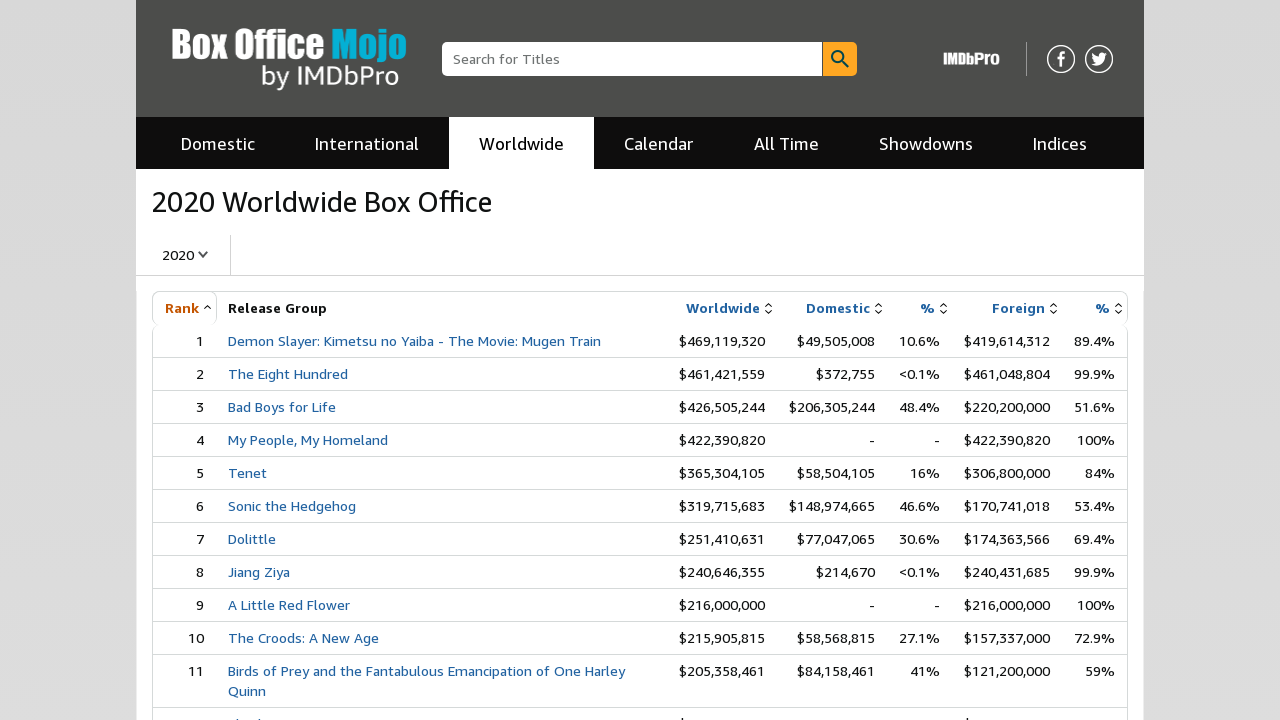

Box office data table loaded and visible
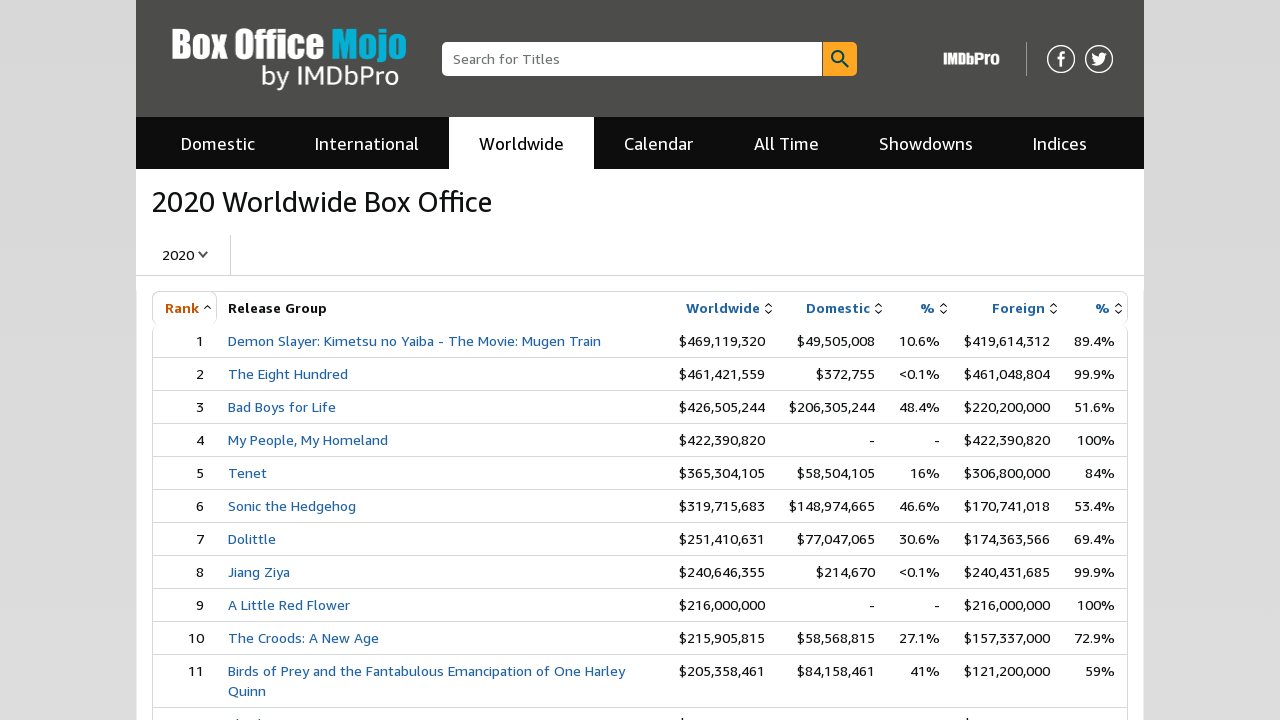

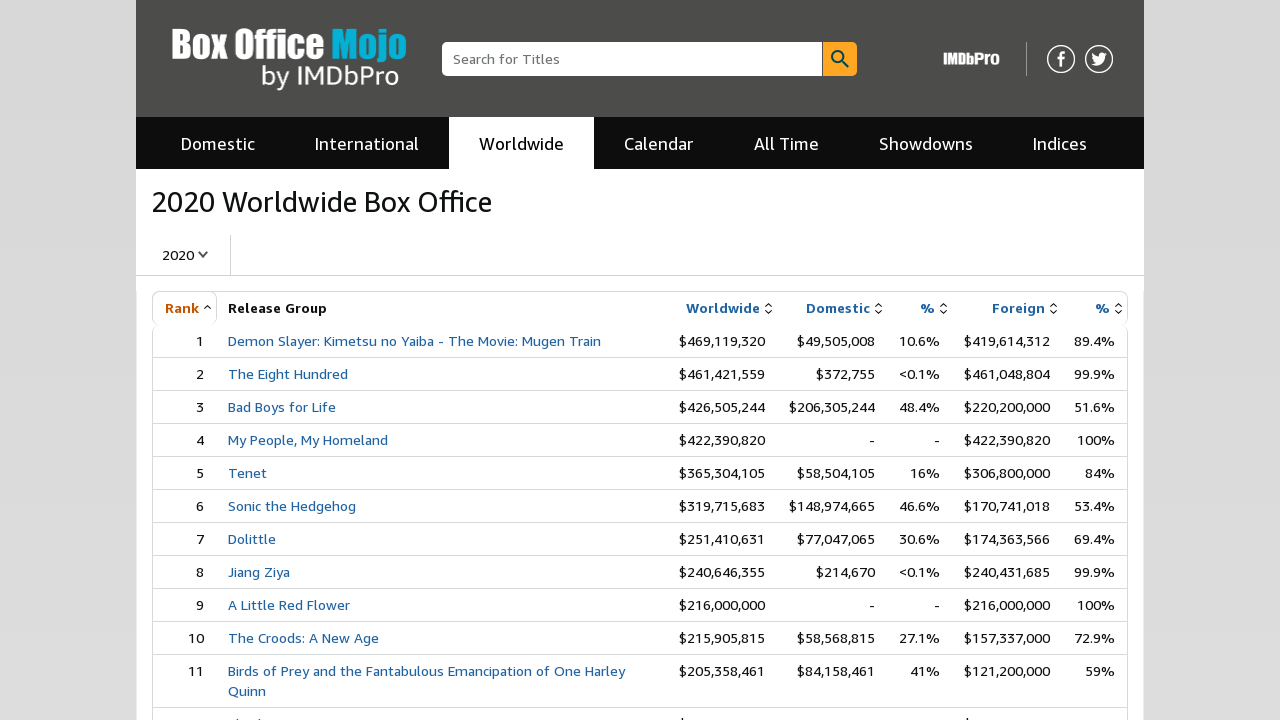